Tests that an error message appears when confirm new password is left blank in the reset password form

Starting URL: https://testerbud.com/forget-password

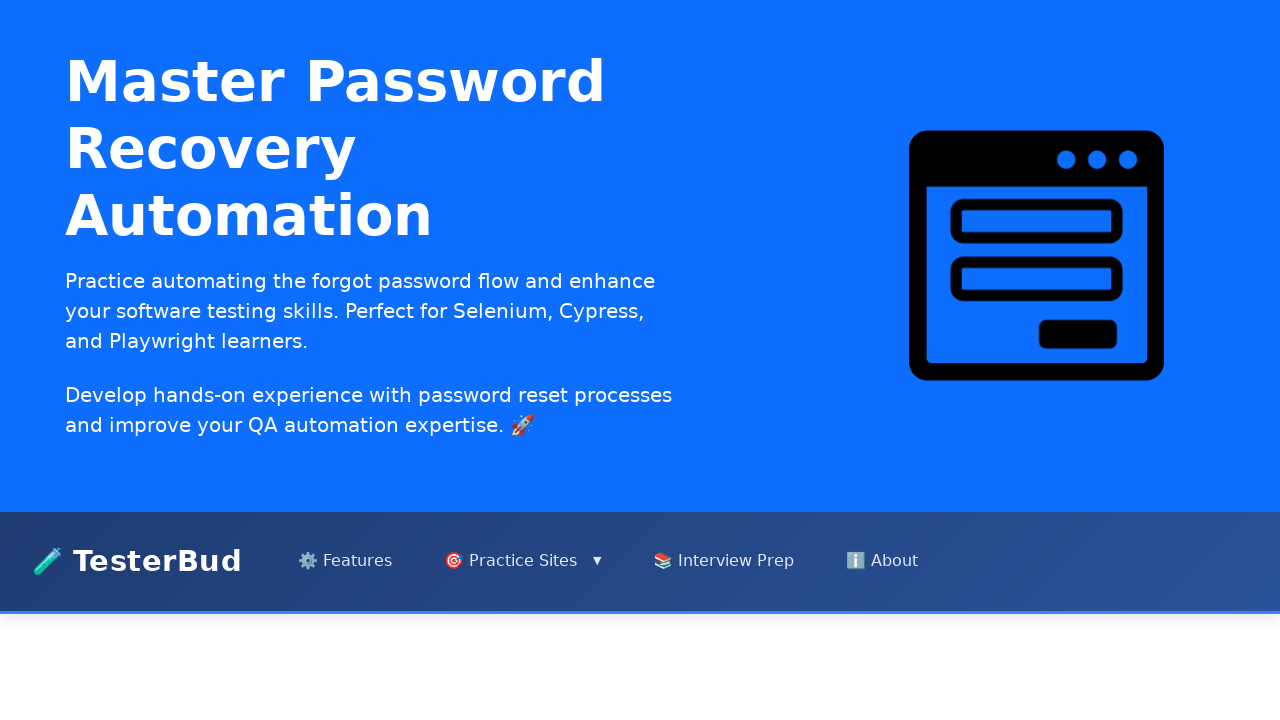

Filled email field with 'user@premiumbank.com' on internal:role=textbox[name="Enter your registered email"i]
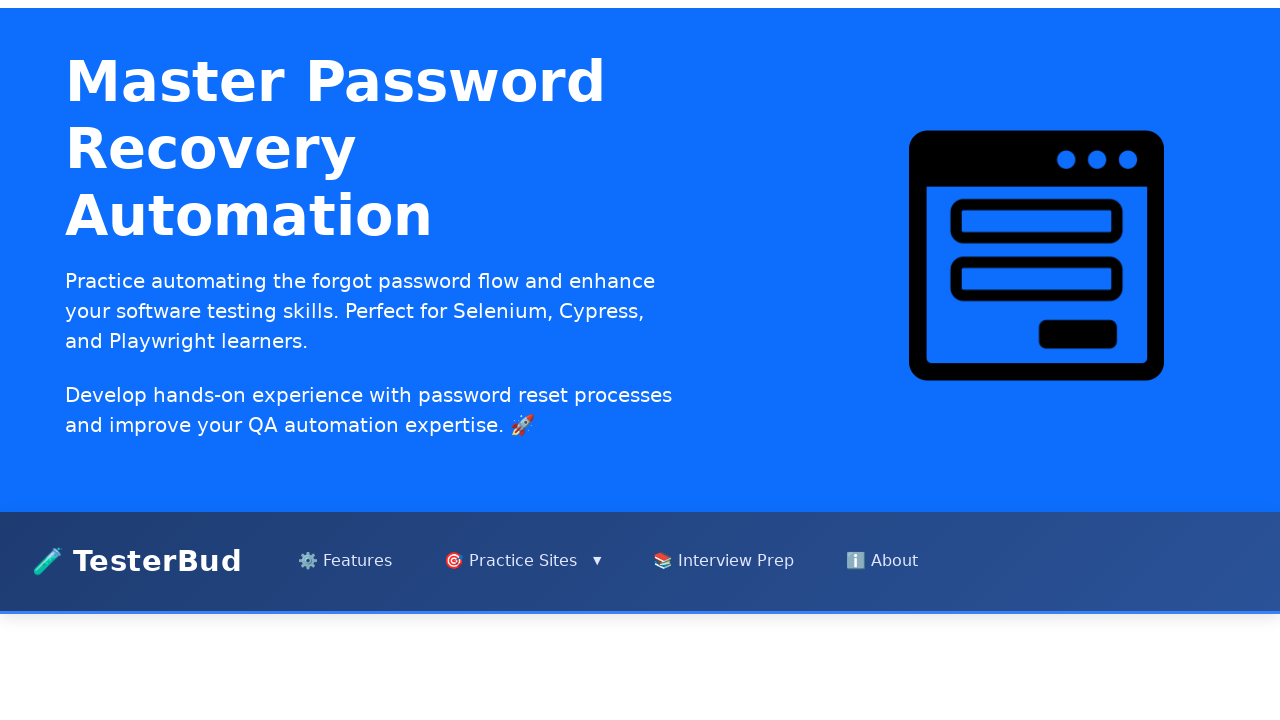

Clicked Continue button at (640, 405) on internal:role=button[name="Continue"i]
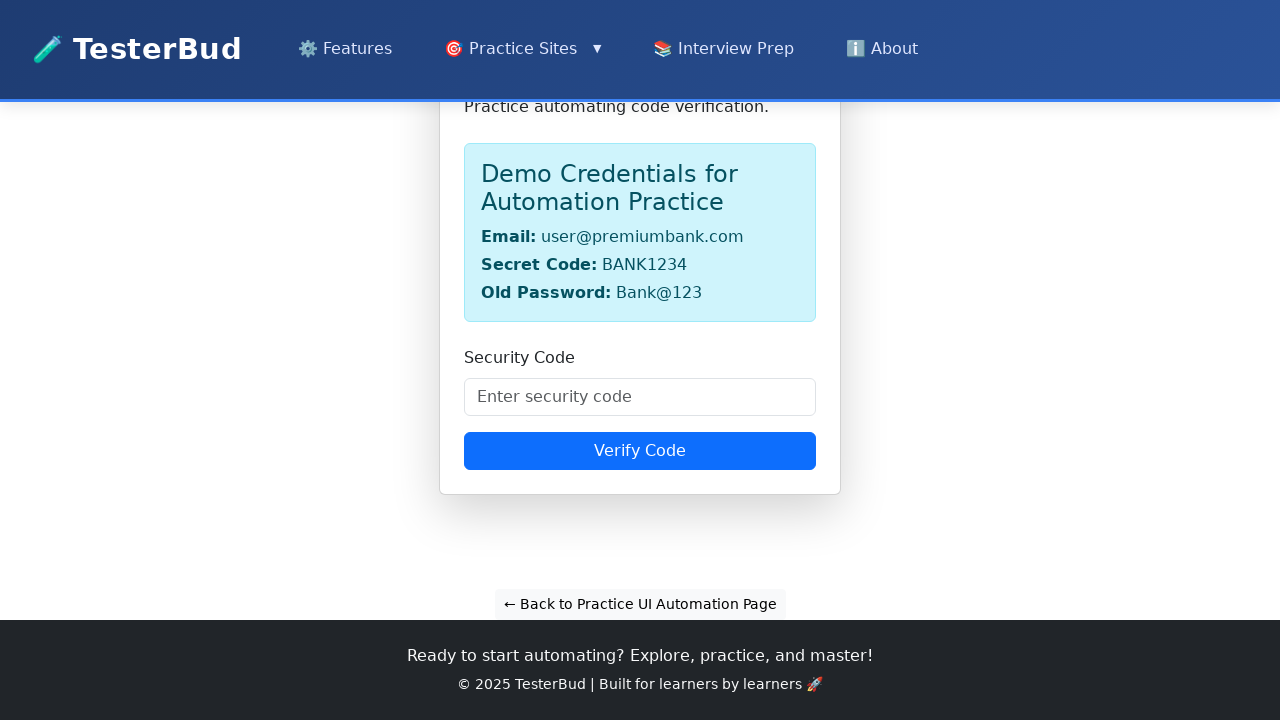

Filled security code field with 'BANK1234' on internal:role=textbox[name="Enter security code"i]
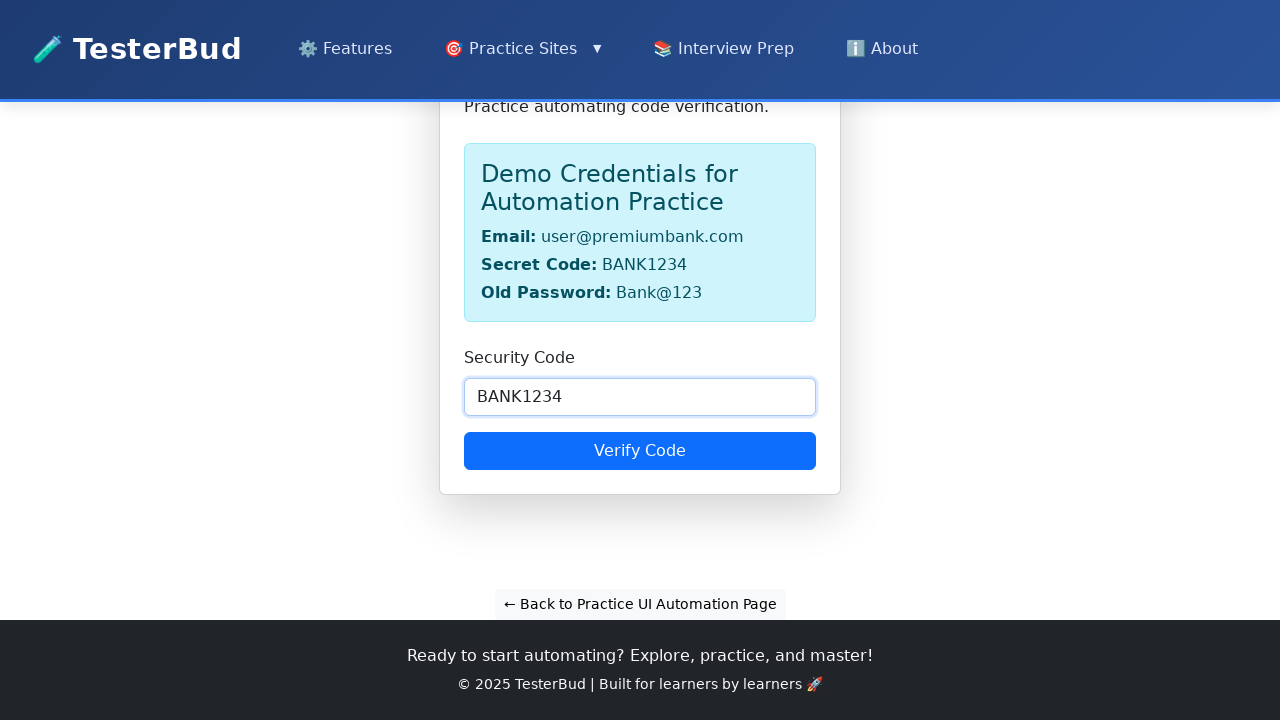

Clicked Verify Code button at (640, 451) on internal:role=button[name="Verify Code"i]
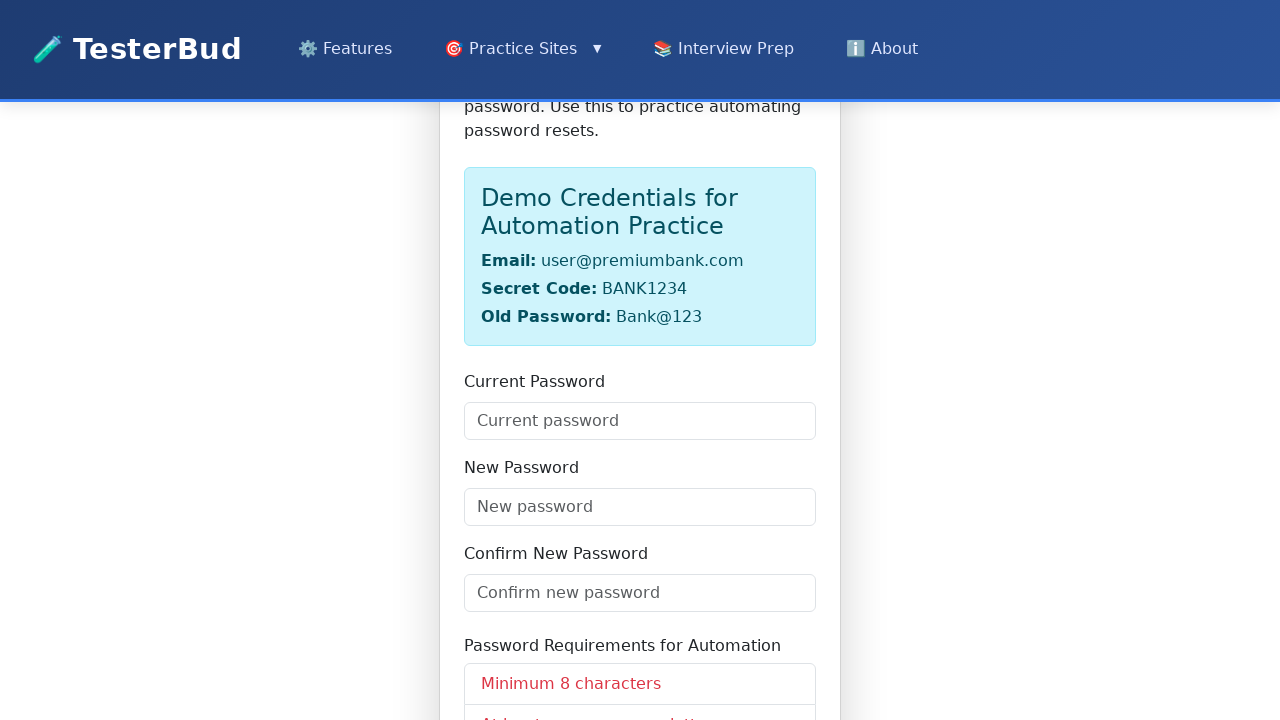

Filled current password field with 'Bank@123' on internal:role=textbox[name="Current password"i]
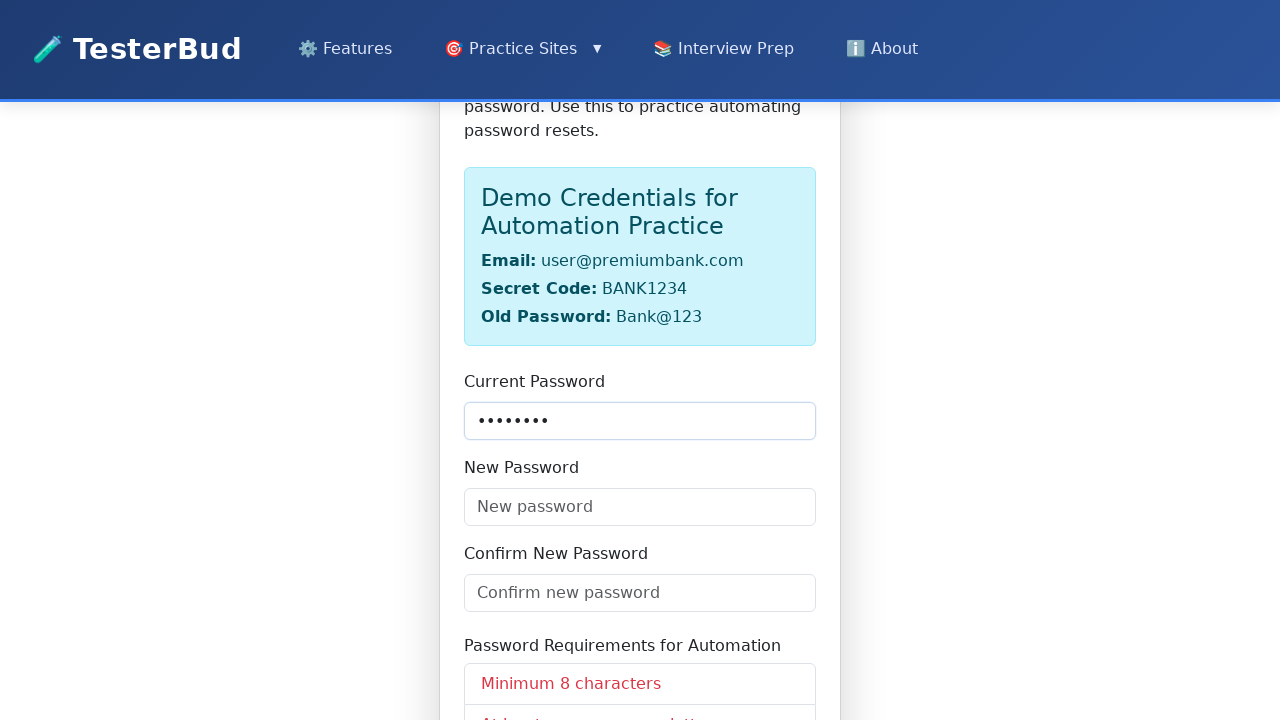

Filled new password field with 'Brisbane@12345' on internal:role=textbox[name="New password"s]
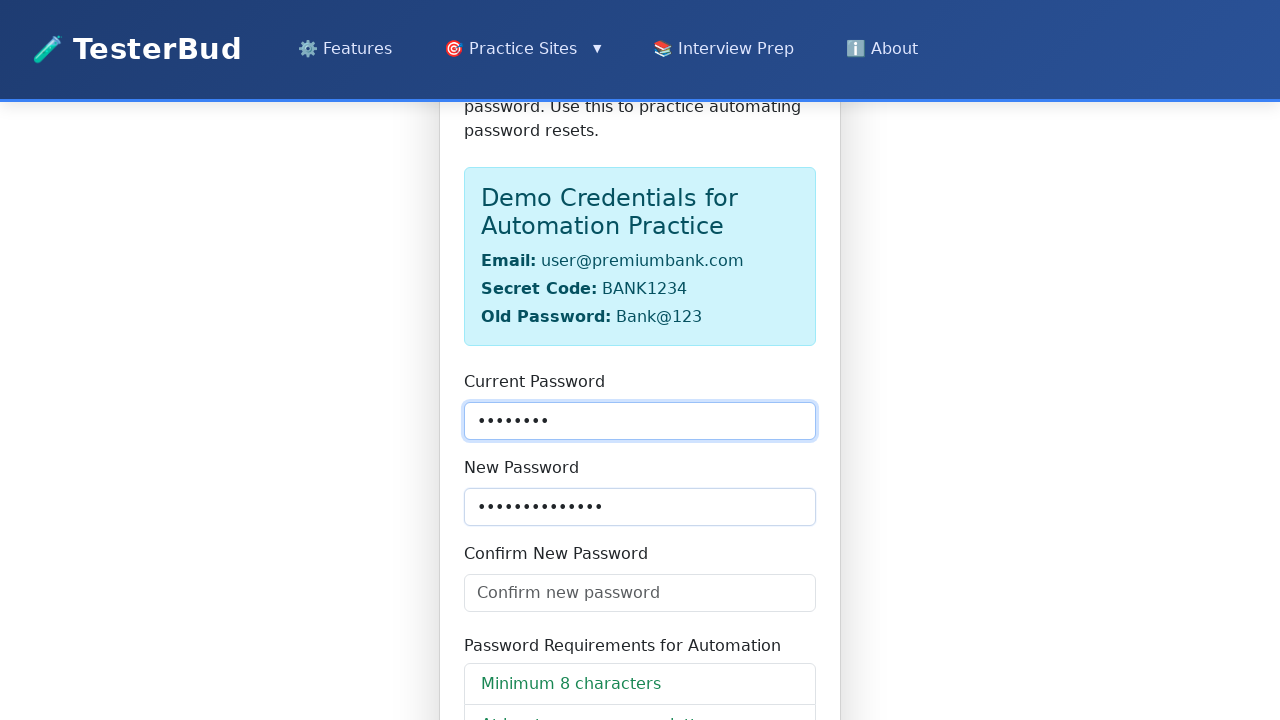

Clicked Reset Password button without filling confirm password field at (640, 451) on internal:role=button[name="Reset Password"i]
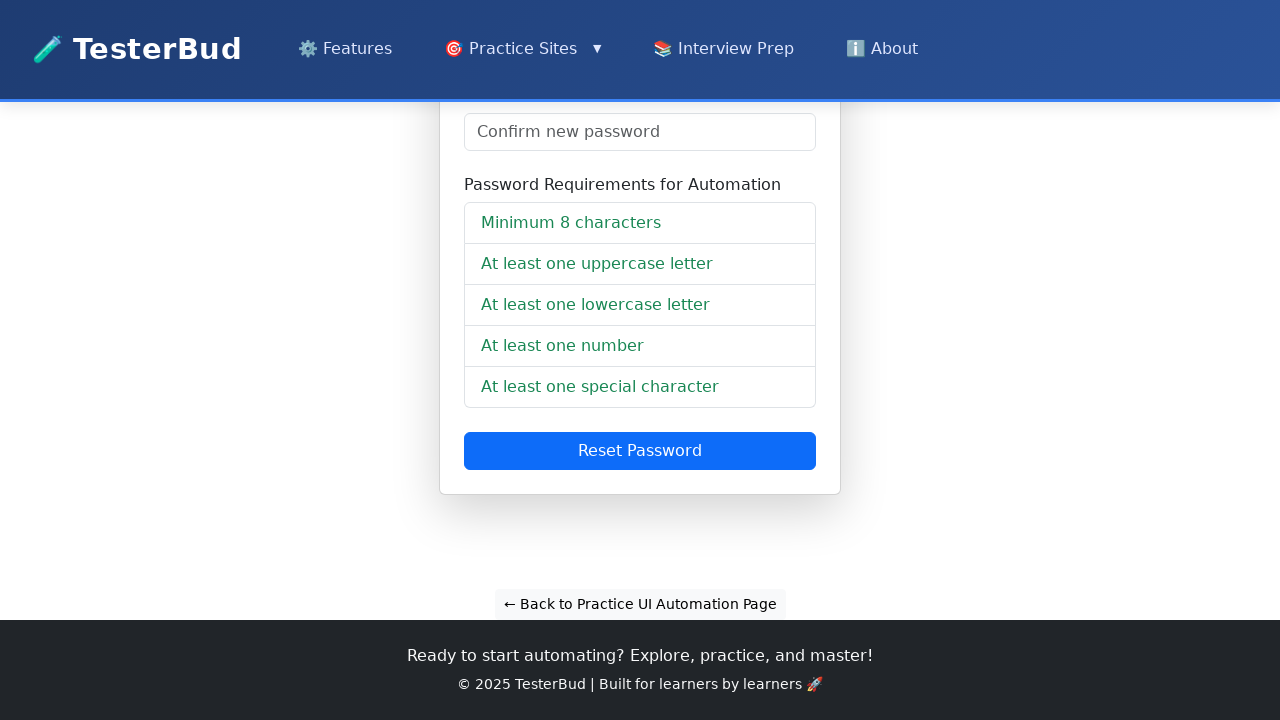

Confirmed error message 'All fields are required' is displayed
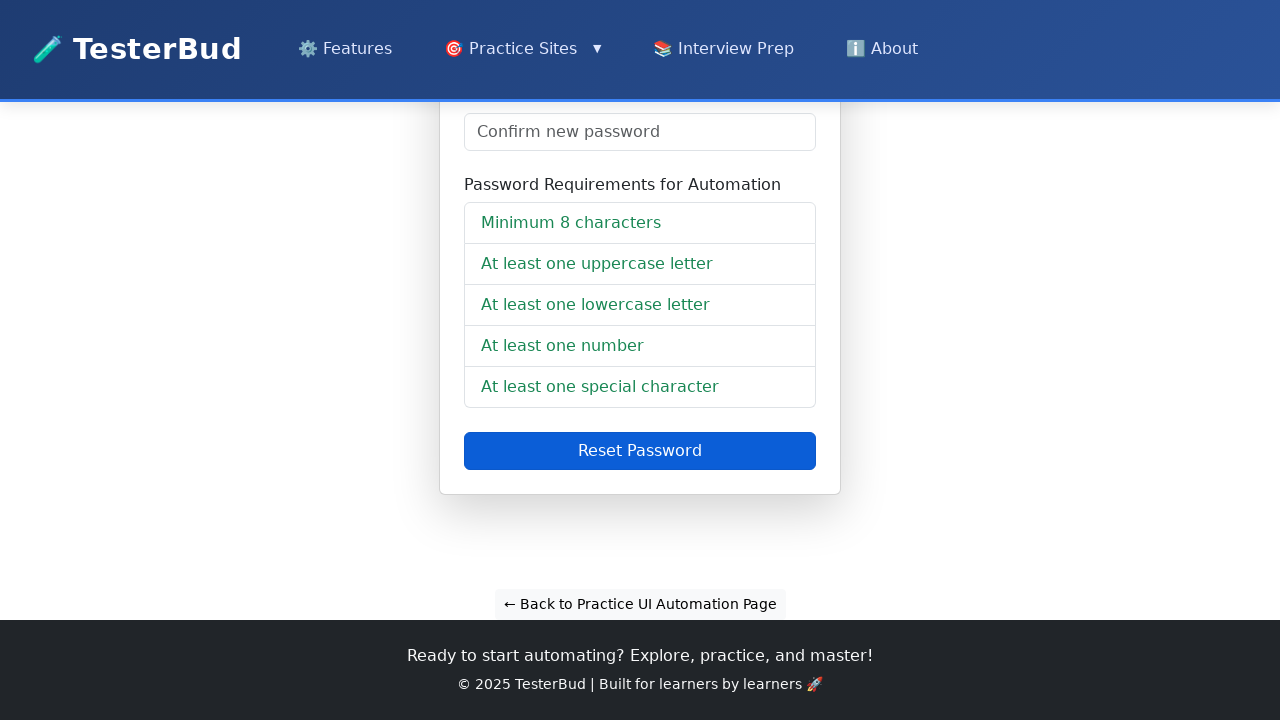

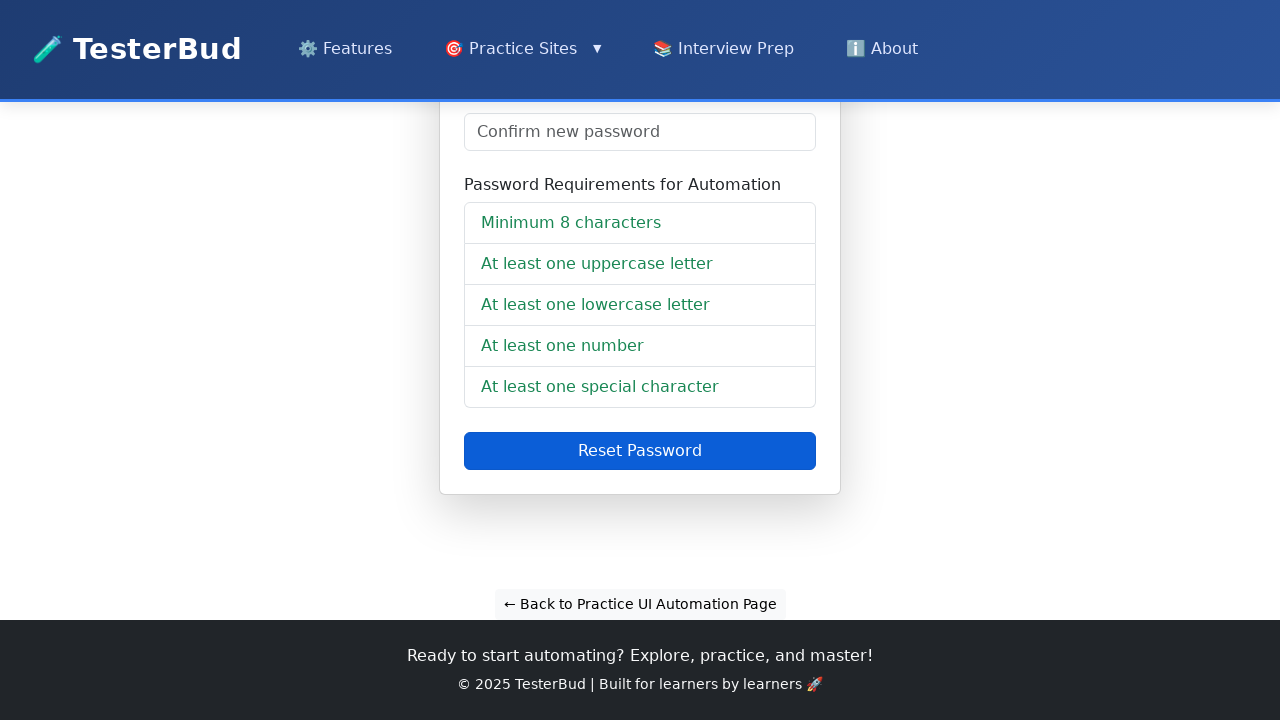